Tests the Alerts functionality by navigating to the Alerts page and triggering a simple alert dialog.

Starting URL: https://demoqa.com/

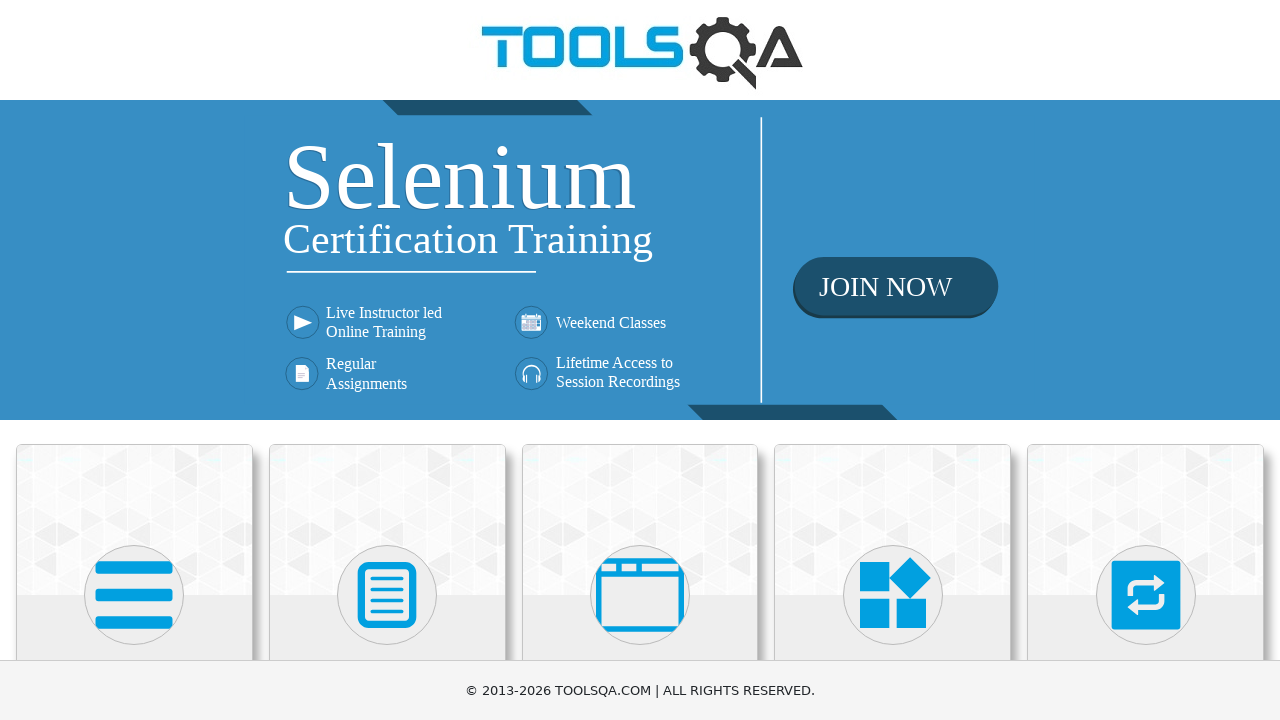

Clicked on Alerts, Frame & Windows card at (640, 360) on xpath=//h5[text()='Alerts, Frame & Windows']
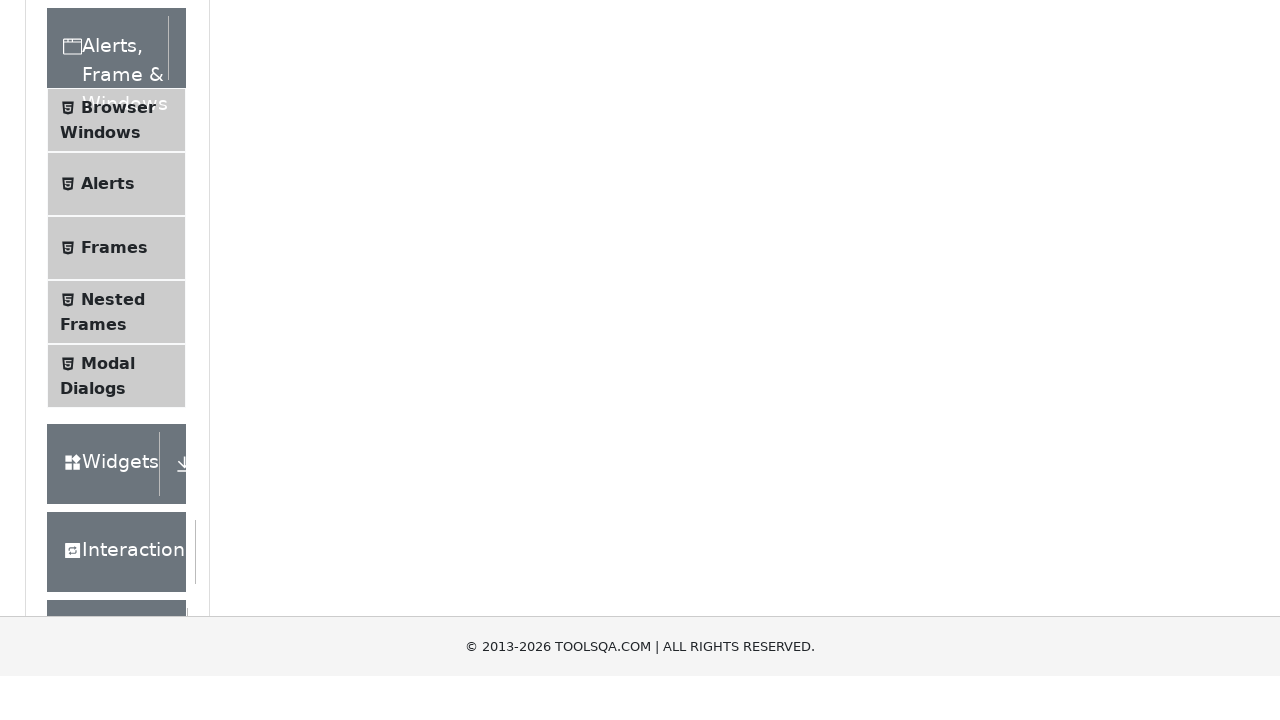

Clicked on Alerts menu item at (108, 501) on xpath=//span[text()='Alerts']
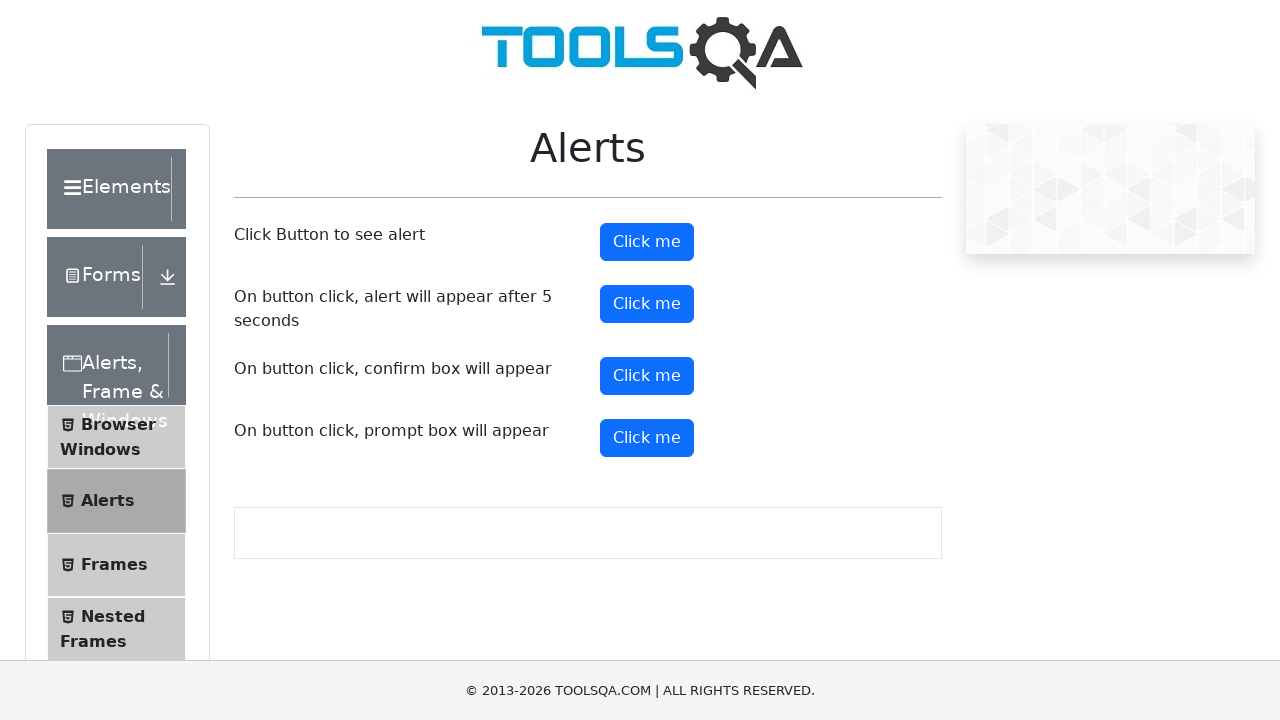

Set up dialog handler to accept alerts
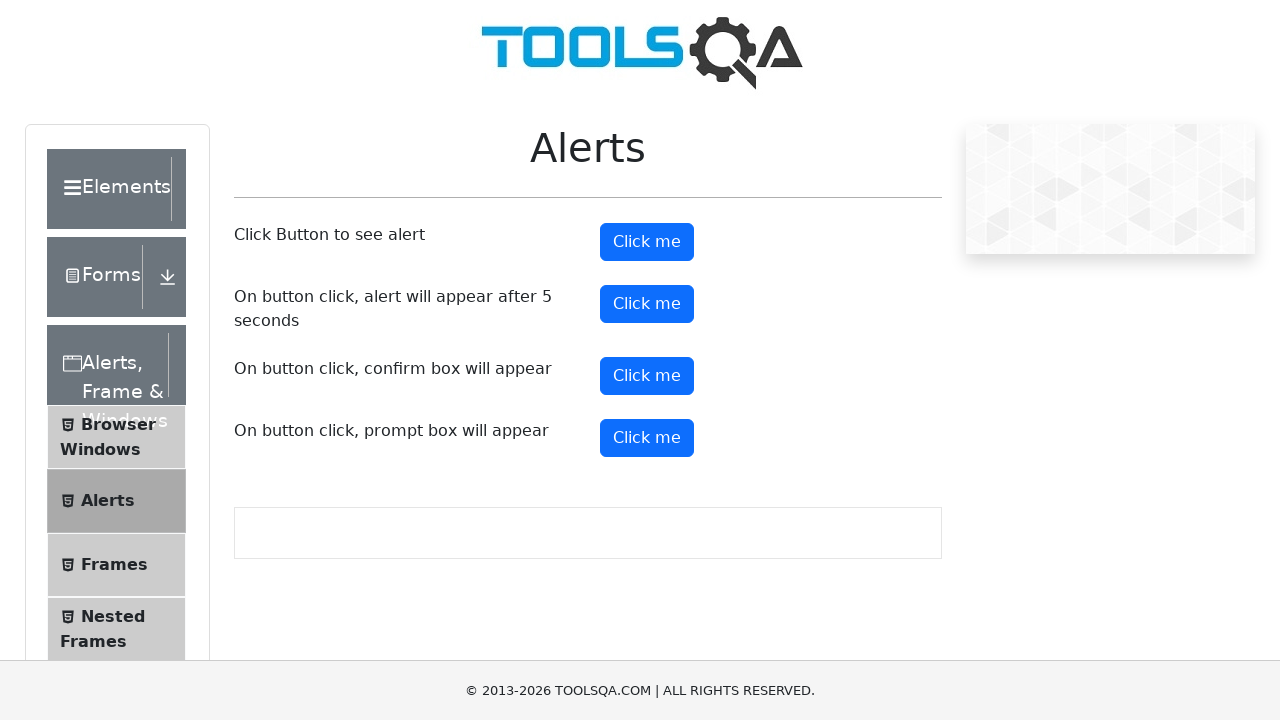

Clicked the alert button to trigger simple alert dialog at (647, 242) on #alertButton
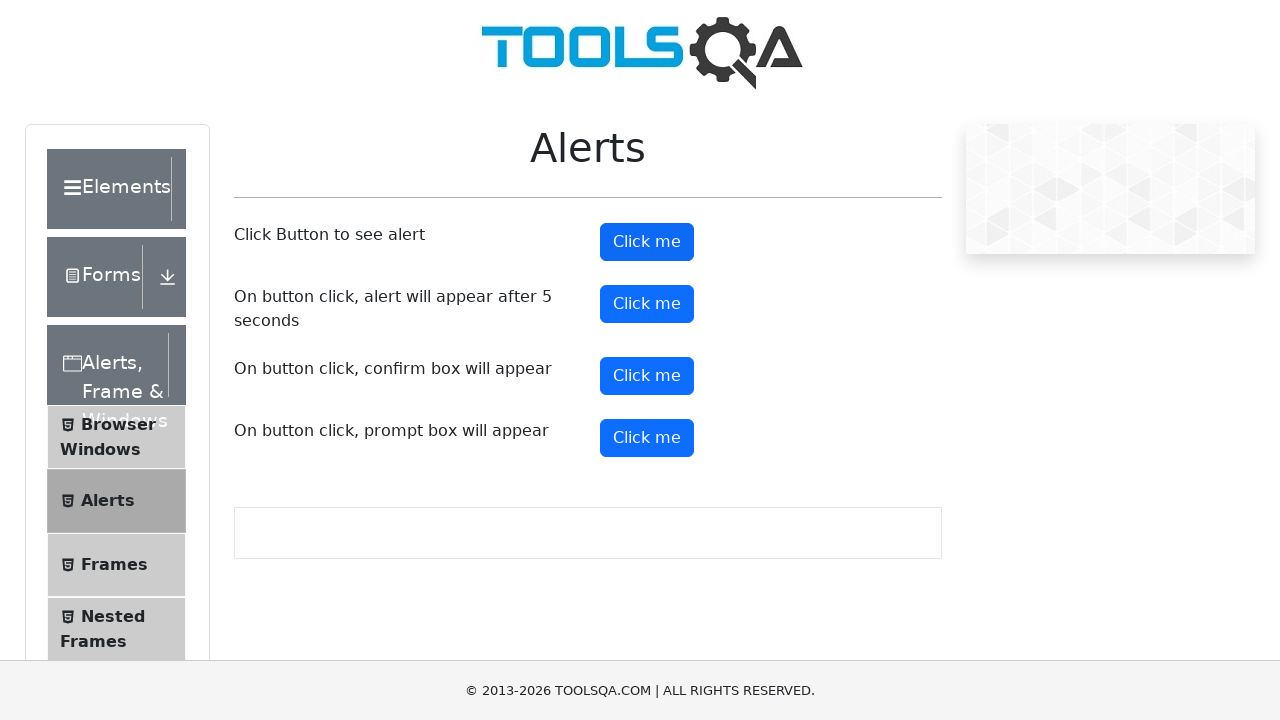

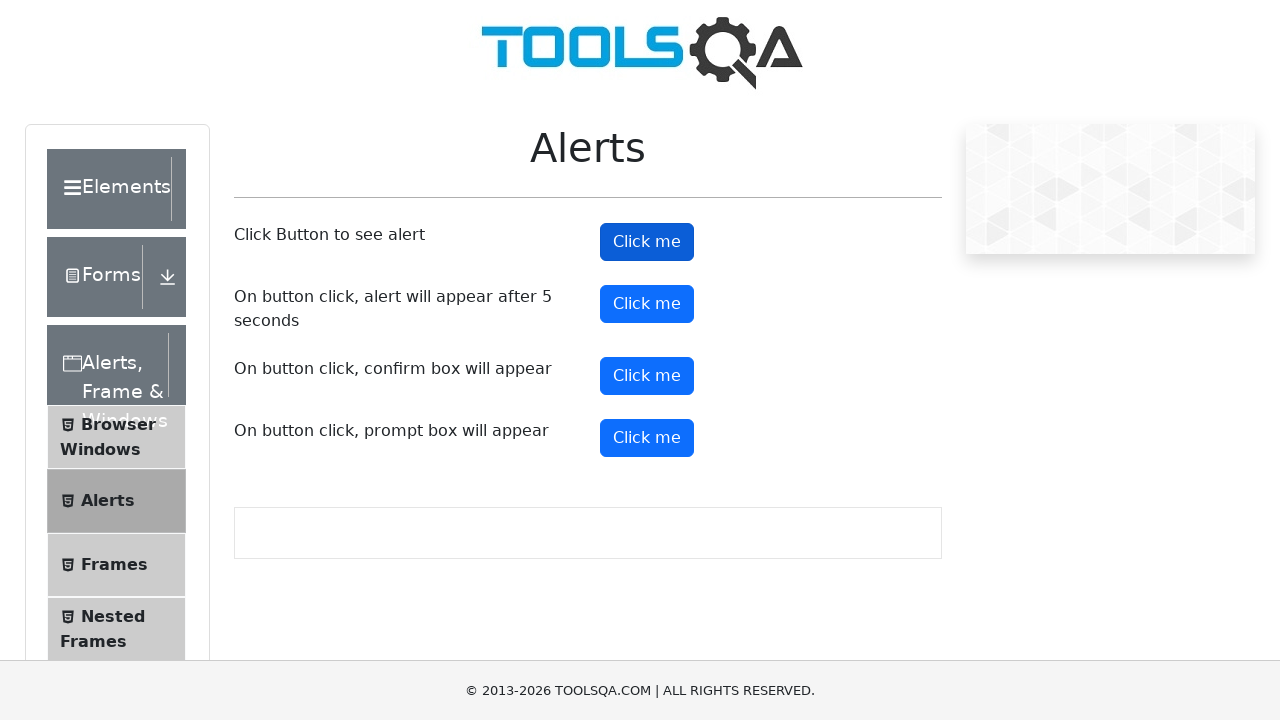